Tests navigation on a GitHub repository page by clicking on the Projects tab and then the Insights tab

Starting URL: https://github.com/Leevengsten/PostCheck

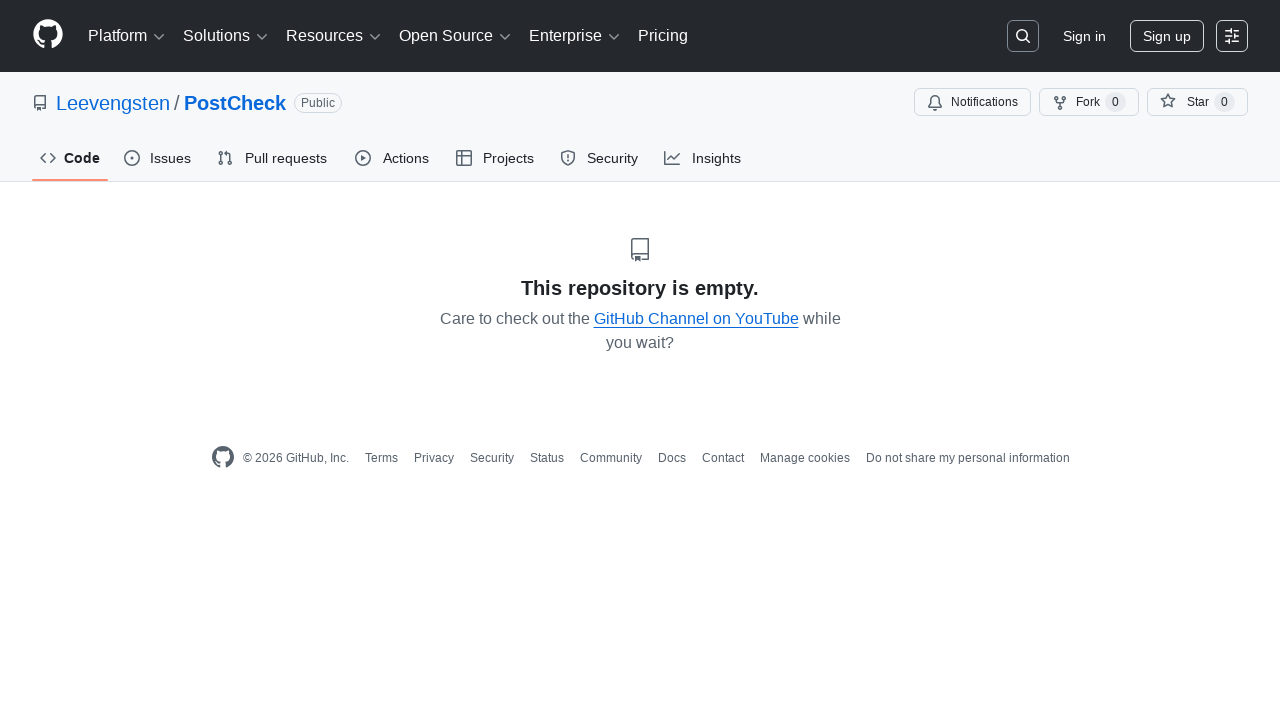

Clicked on the Projects tab at (496, 158) on #projects-tab
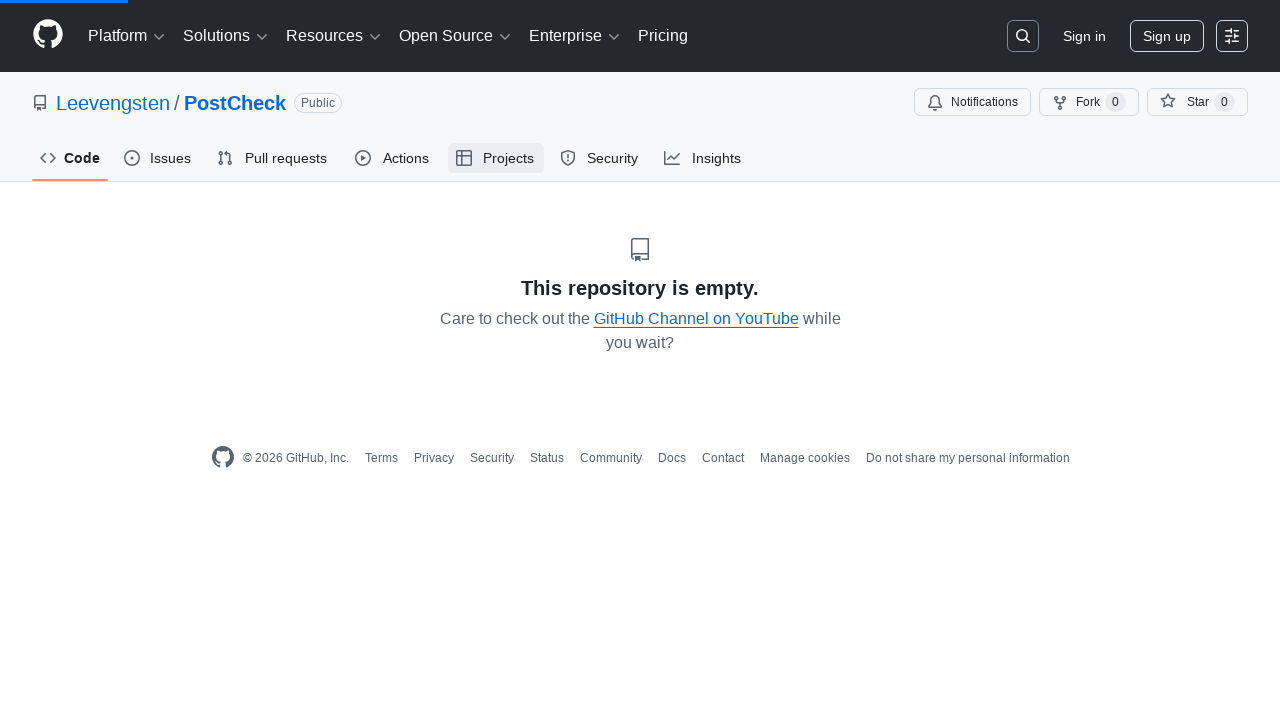

Waited for Projects tab content to load (networkidle)
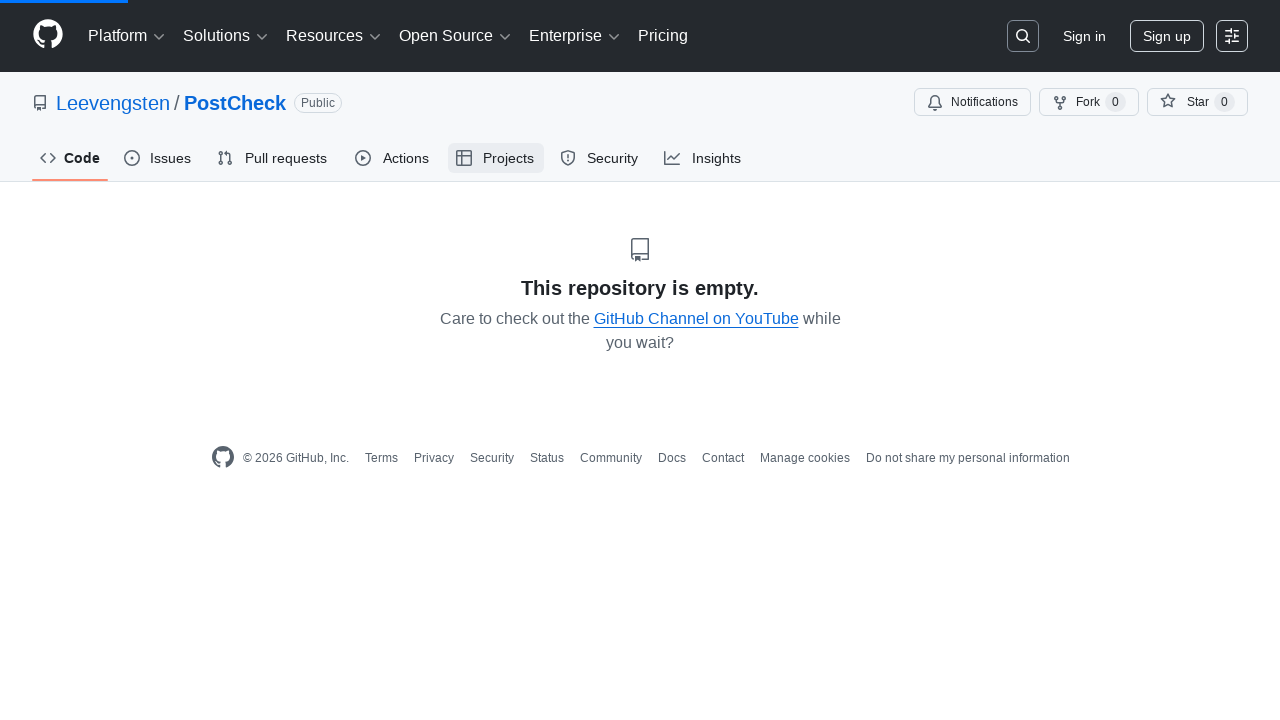

Clicked on the Insights tab at (704, 158) on #insights-tab
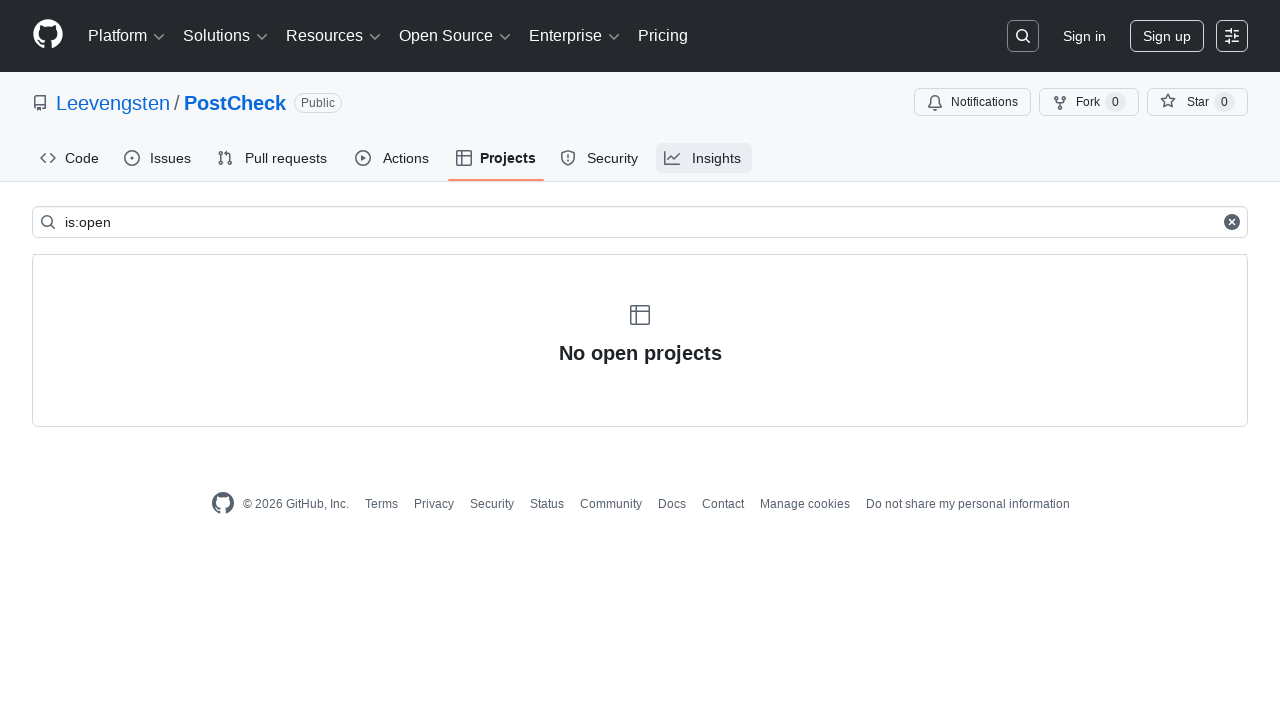

Waited for Insights tab content to load (networkidle)
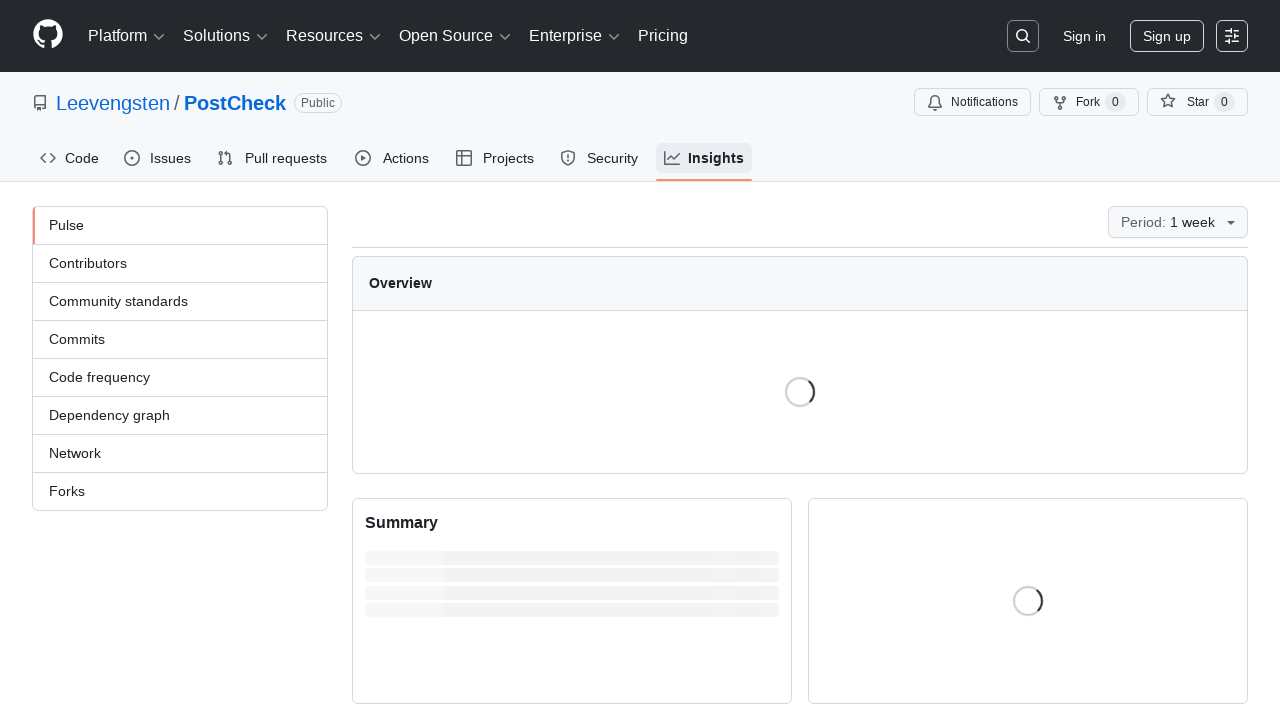

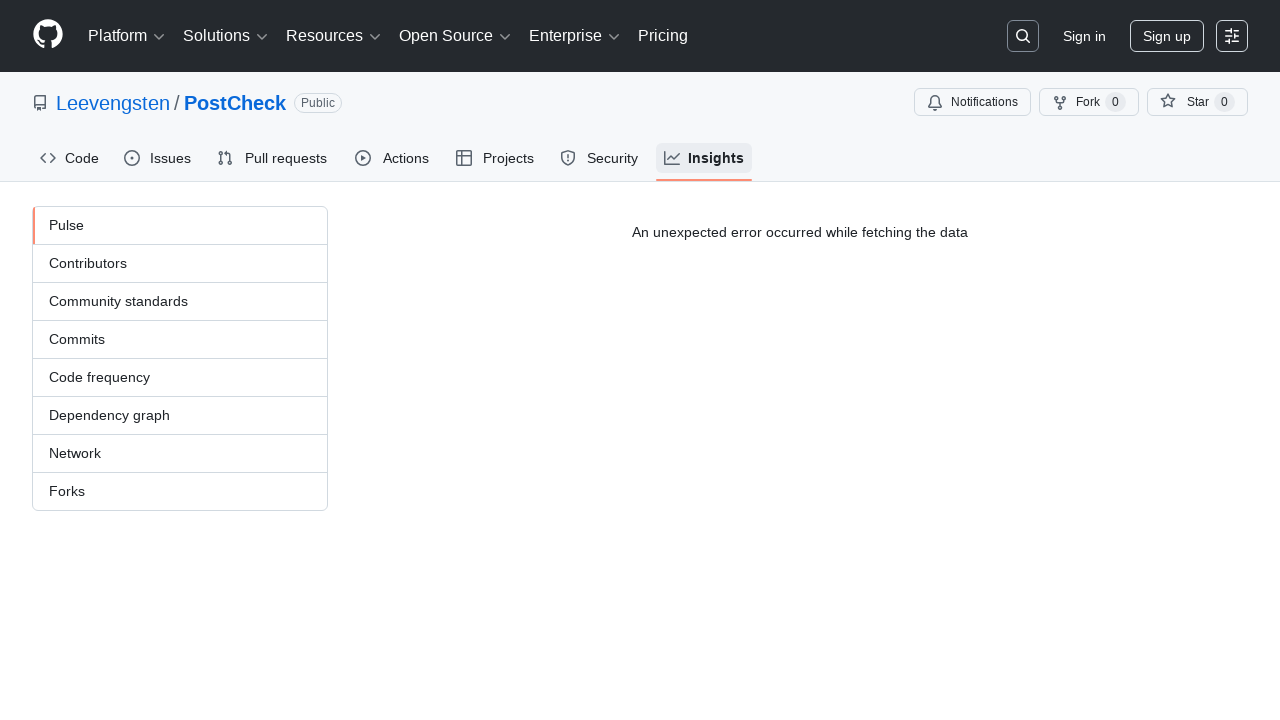